Tests the W3Schools search functionality by searching for "Java Tutorial" and verifying the tutorial page loads with the correct heading

Starting URL: https://www.w3schools.com/

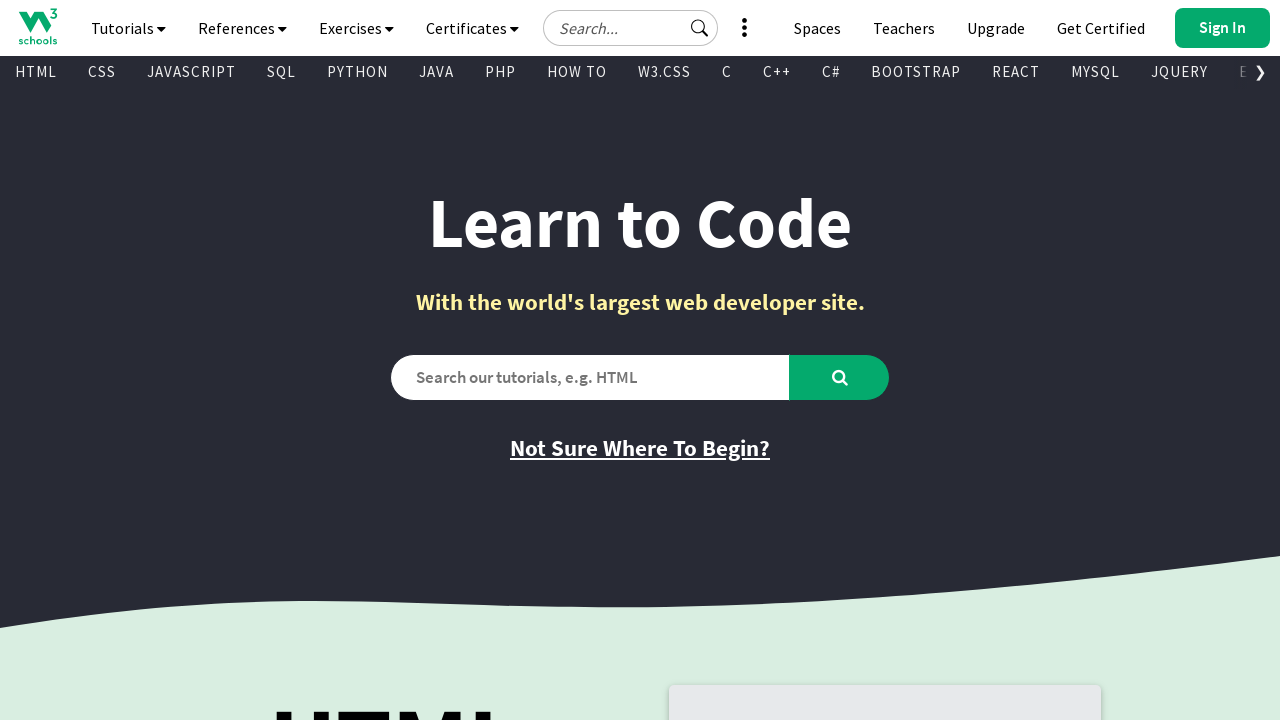

Filled search box with 'Java Tutorial' on #search2
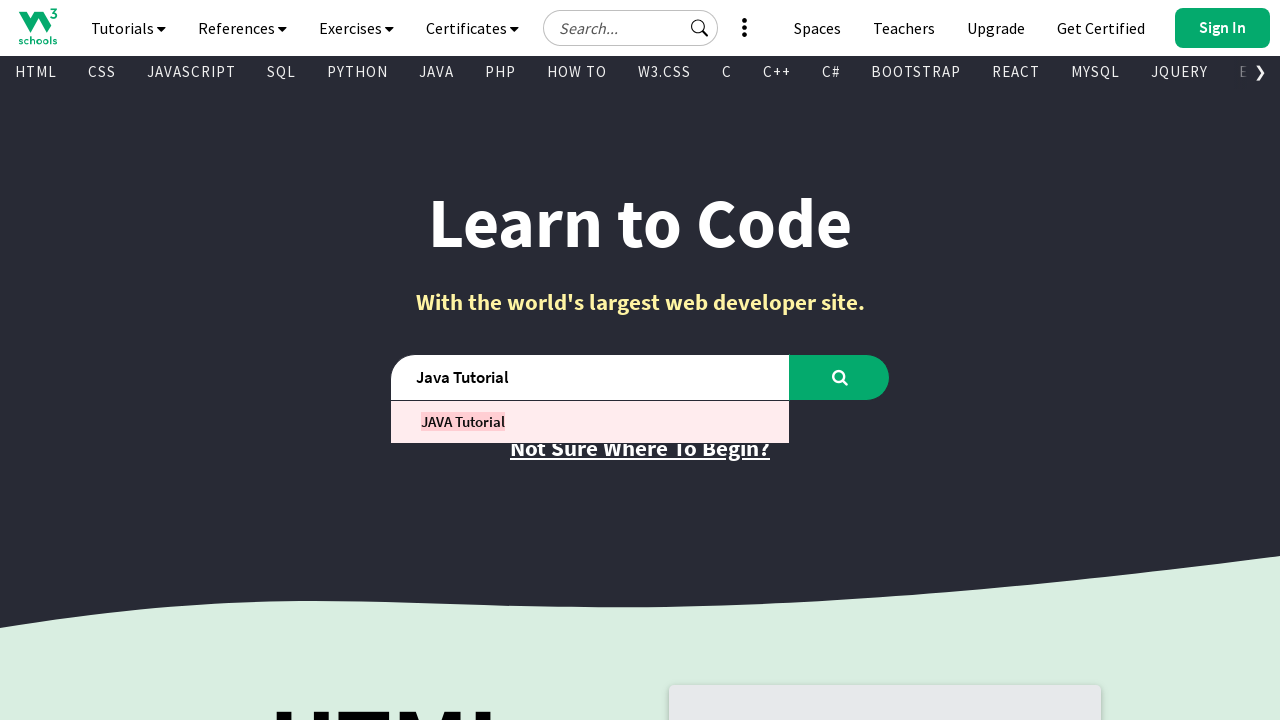

Pressed Enter to search for 'Java Tutorial' on #search2
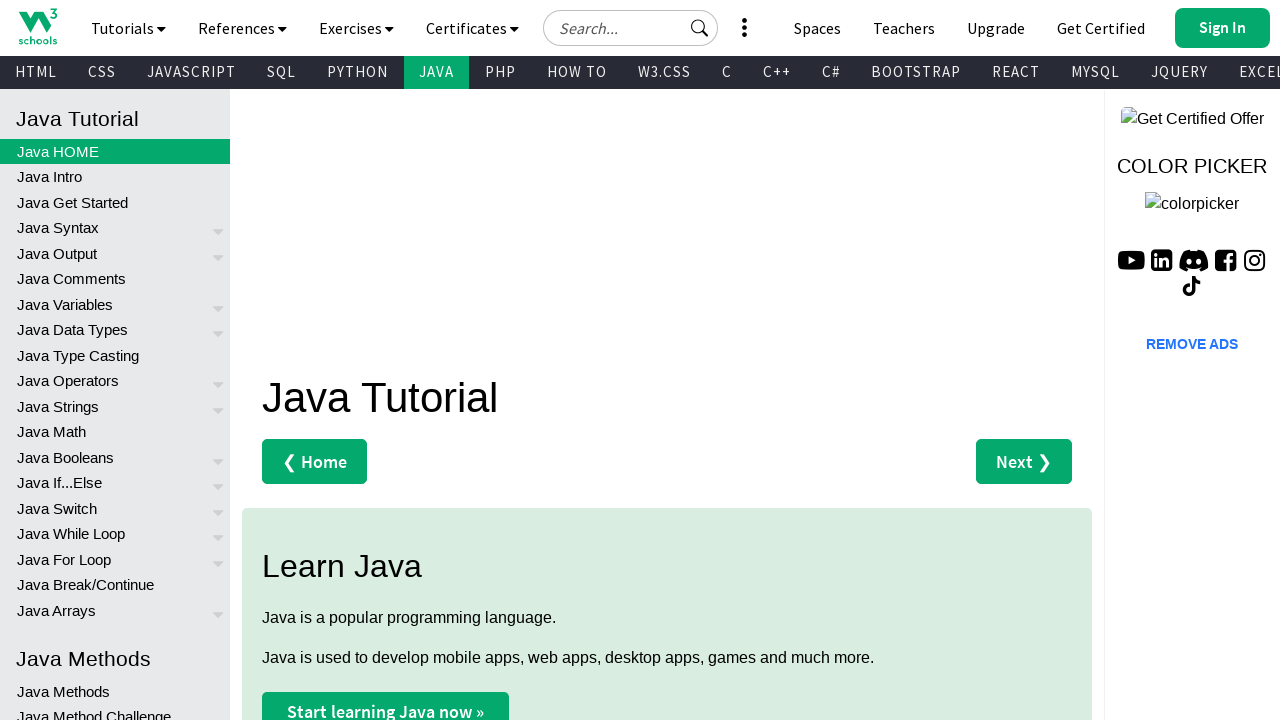

H1 heading element loaded on page
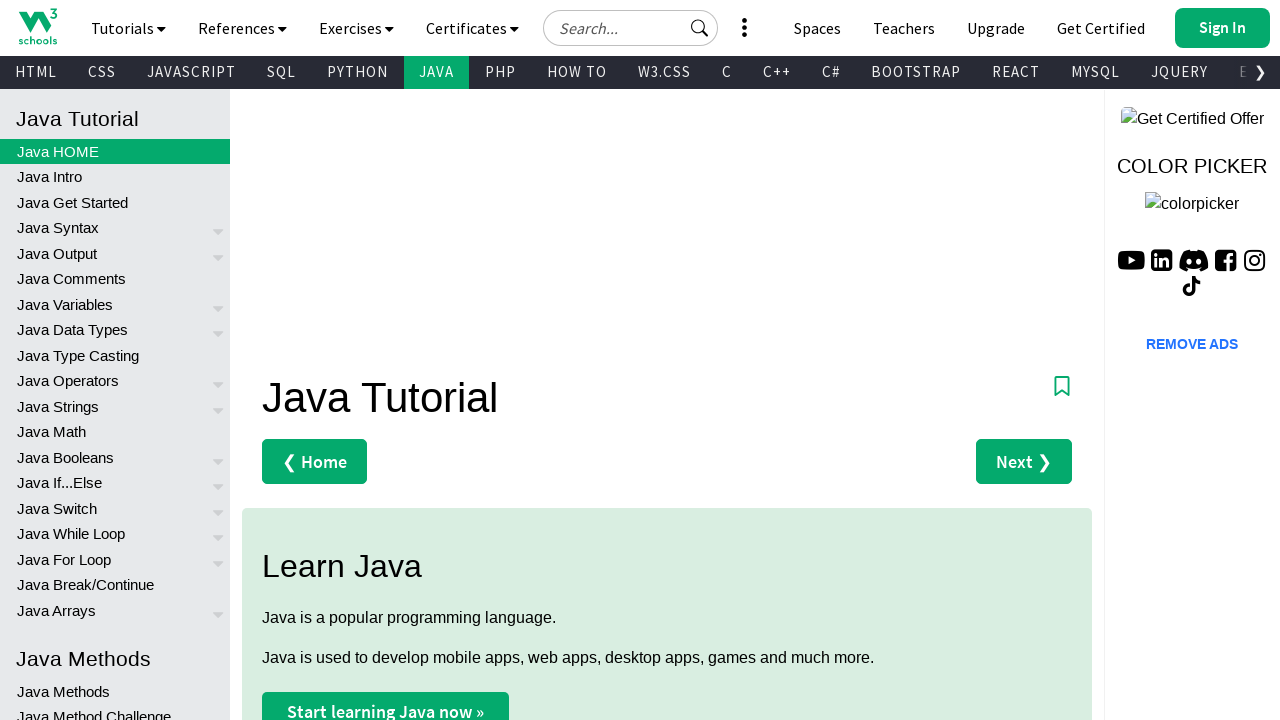

Located first h1 heading element
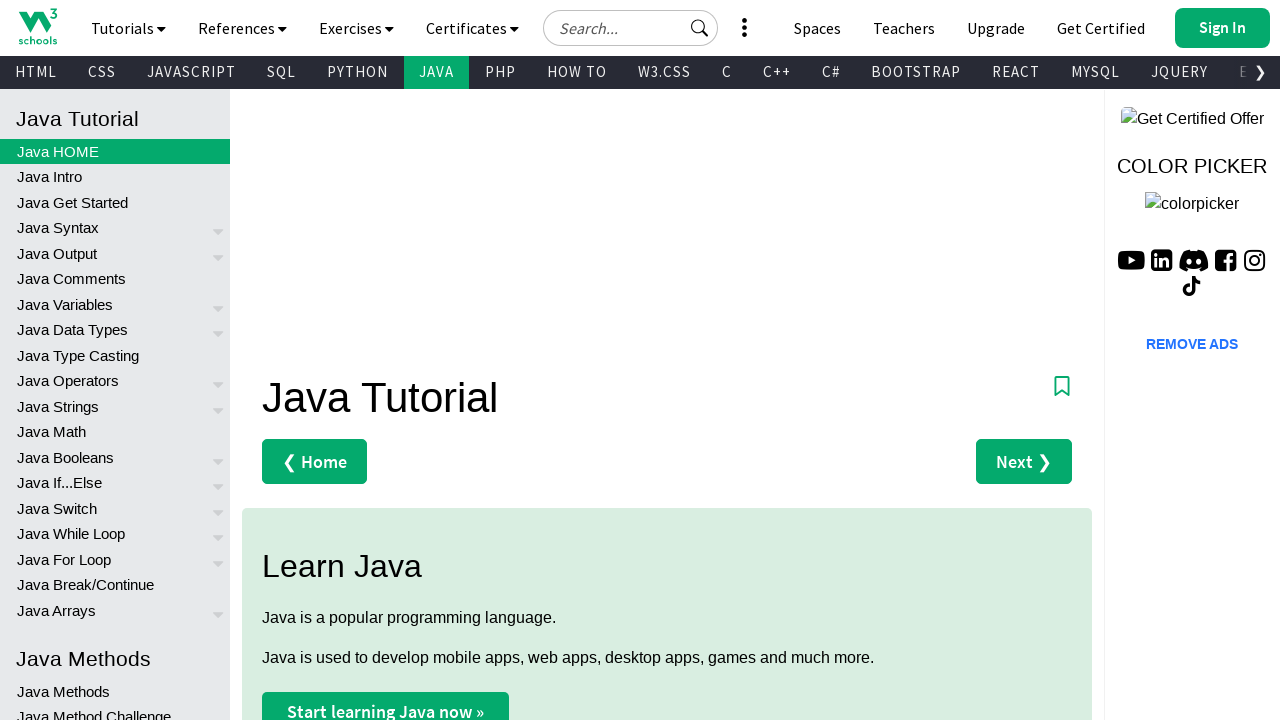

Verified h1 heading text matches 'Java Tutorial'
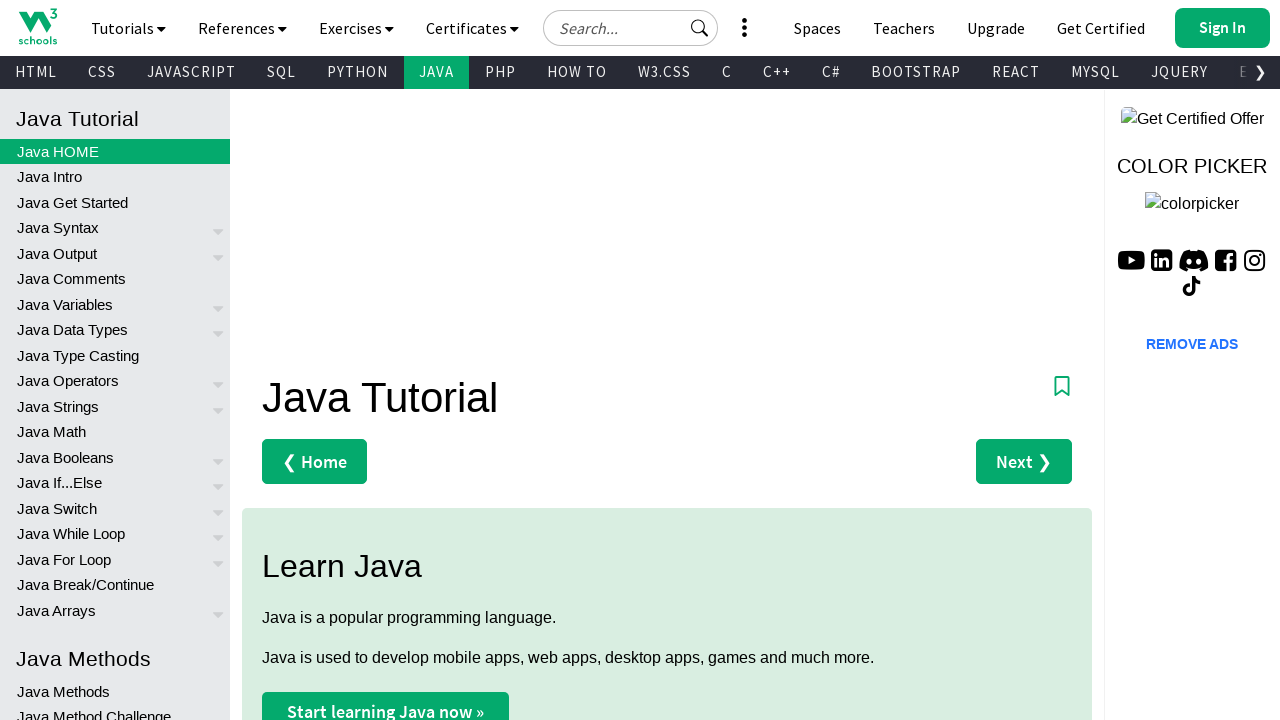

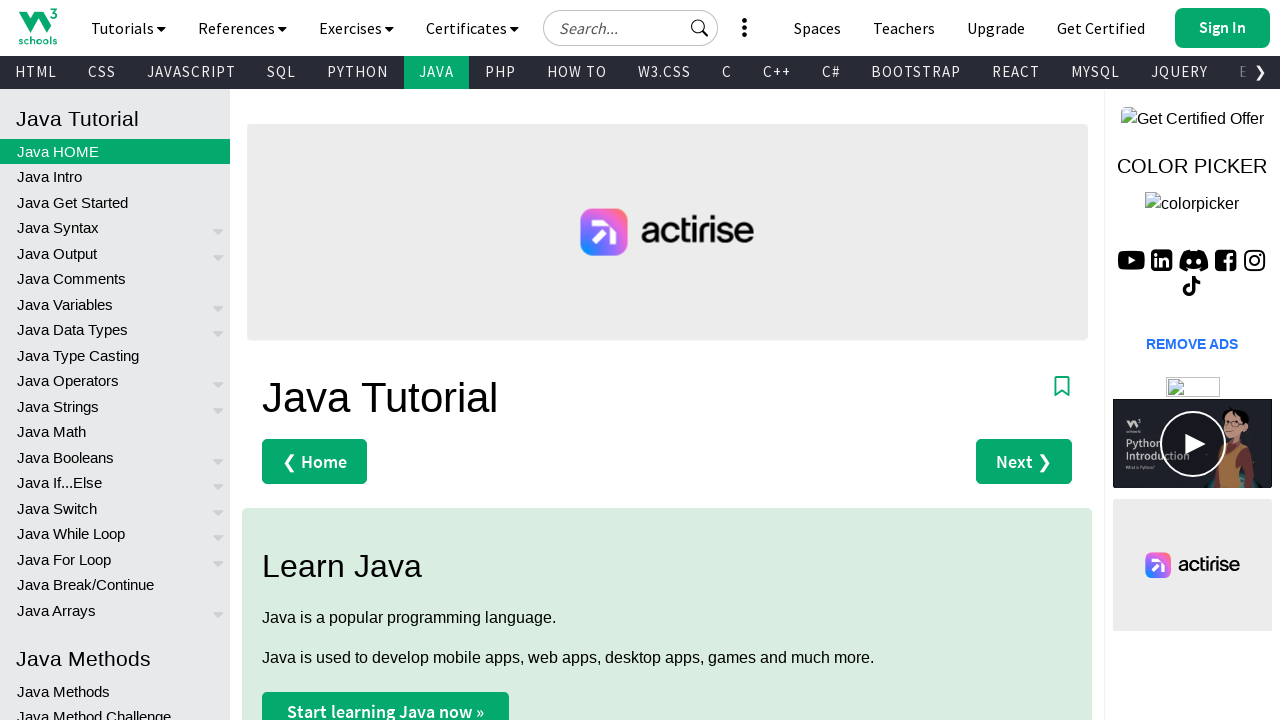